Navigates to the RedBus travel booking website and ensures the page loads successfully

Starting URL: https://www.redbus.in/

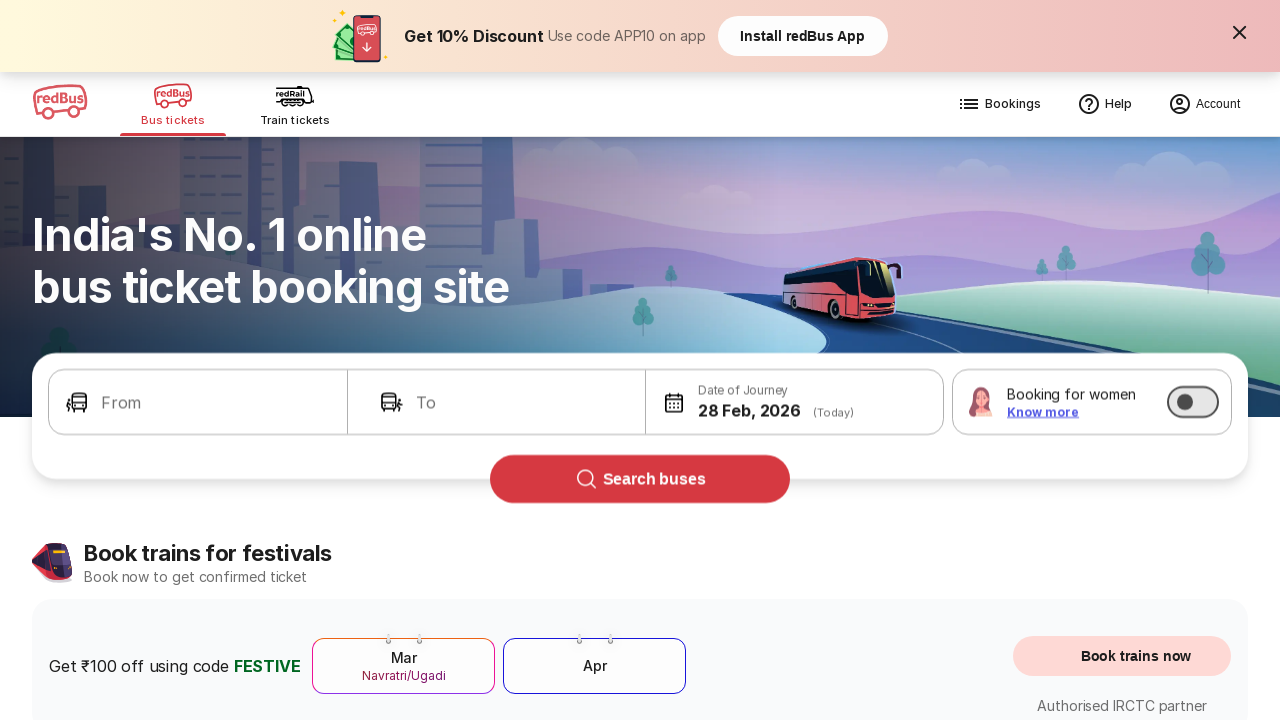

Waited for page DOM to fully load on RedBus website
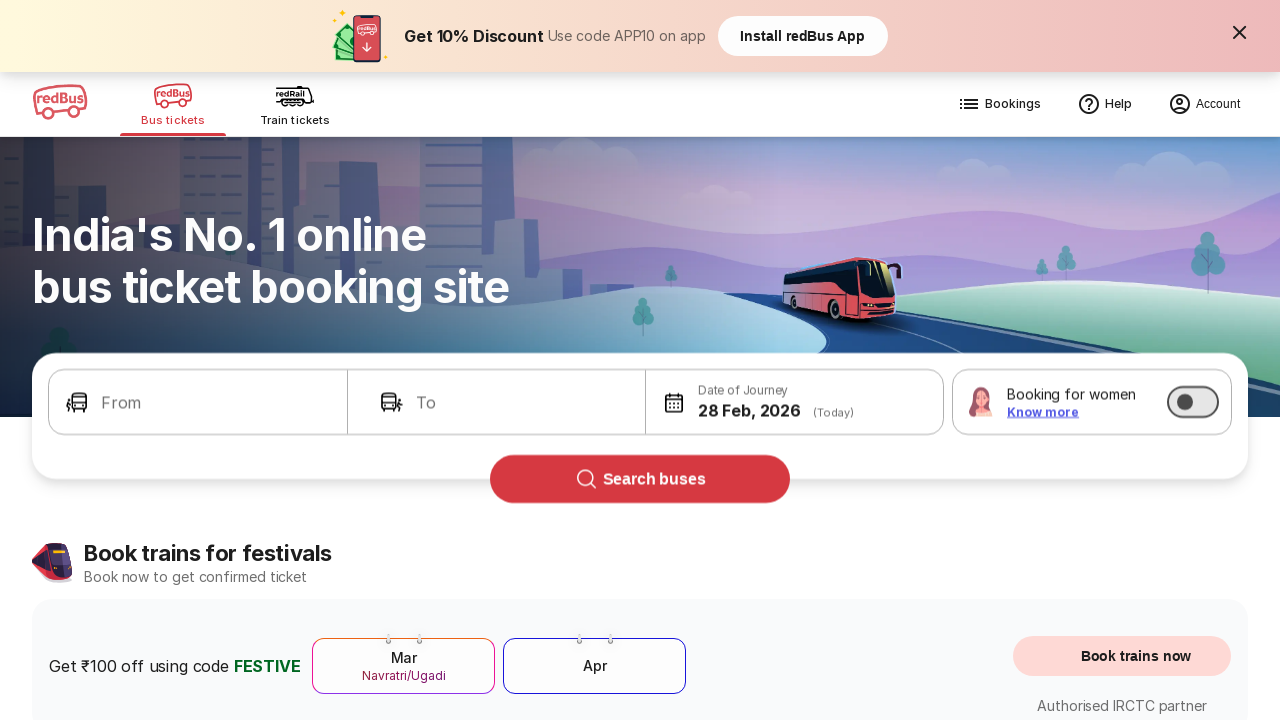

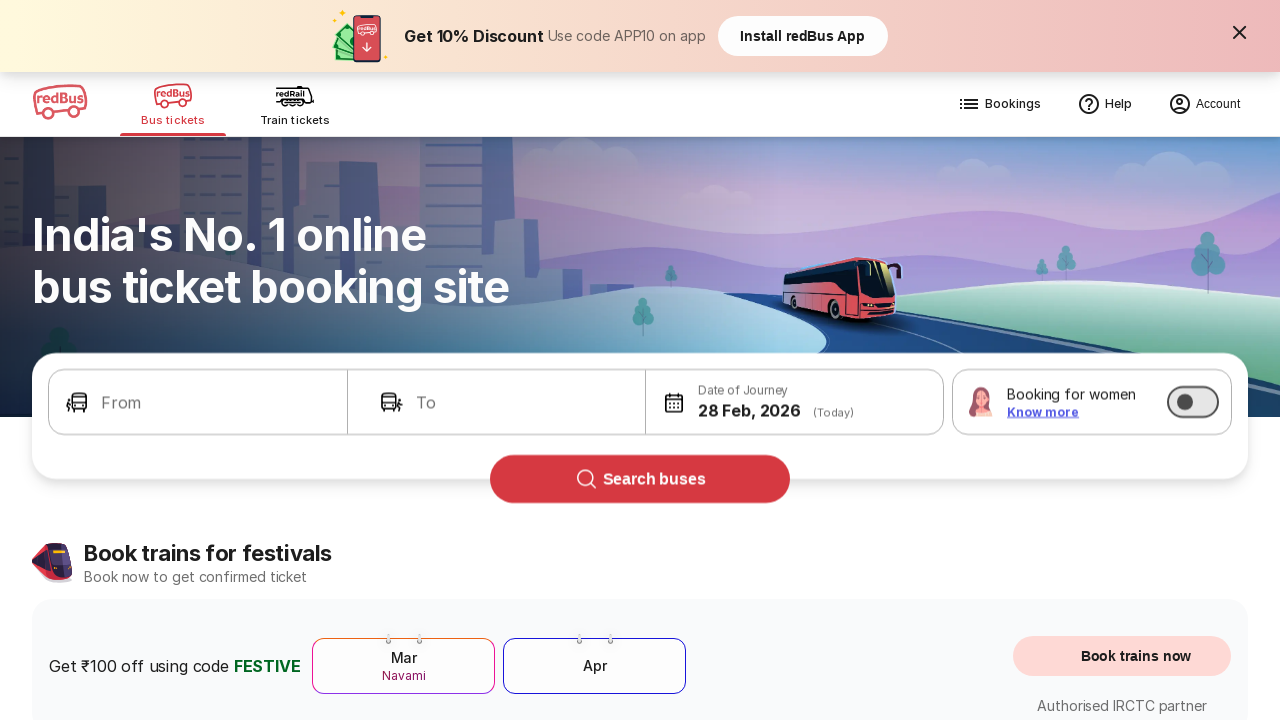